Tests form interaction within an iframe on W3Schools tryit editor by filling form fields

Starting URL: https://www.w3schools.com/html/tryit.asp?filename=tryhtml_form_submit

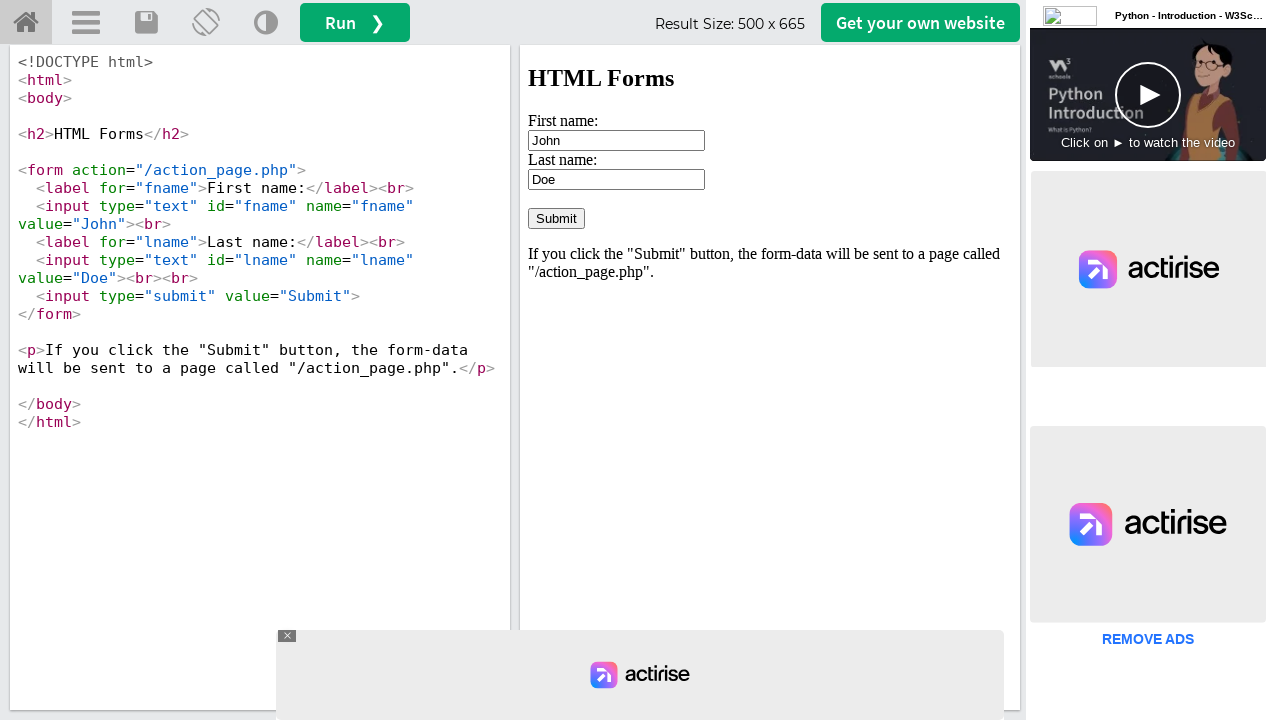

Selected iframe 'iframeResult' containing the form
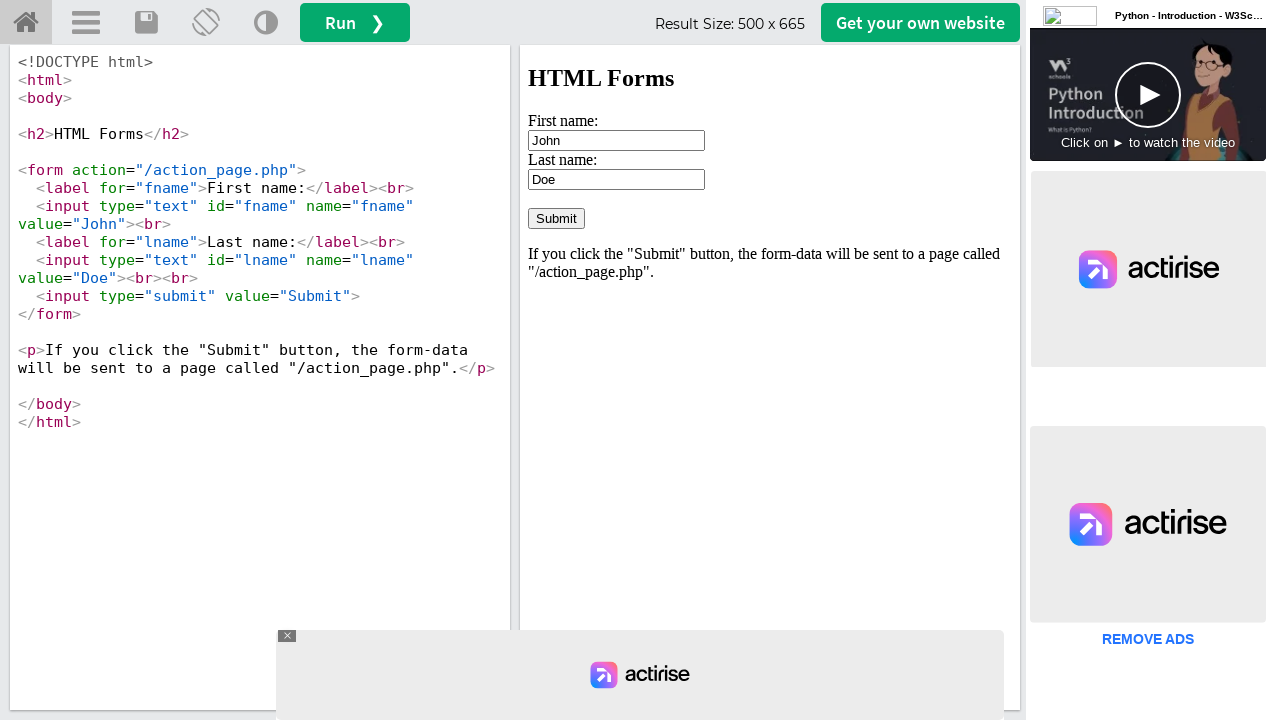

Cleared first name field on #fname
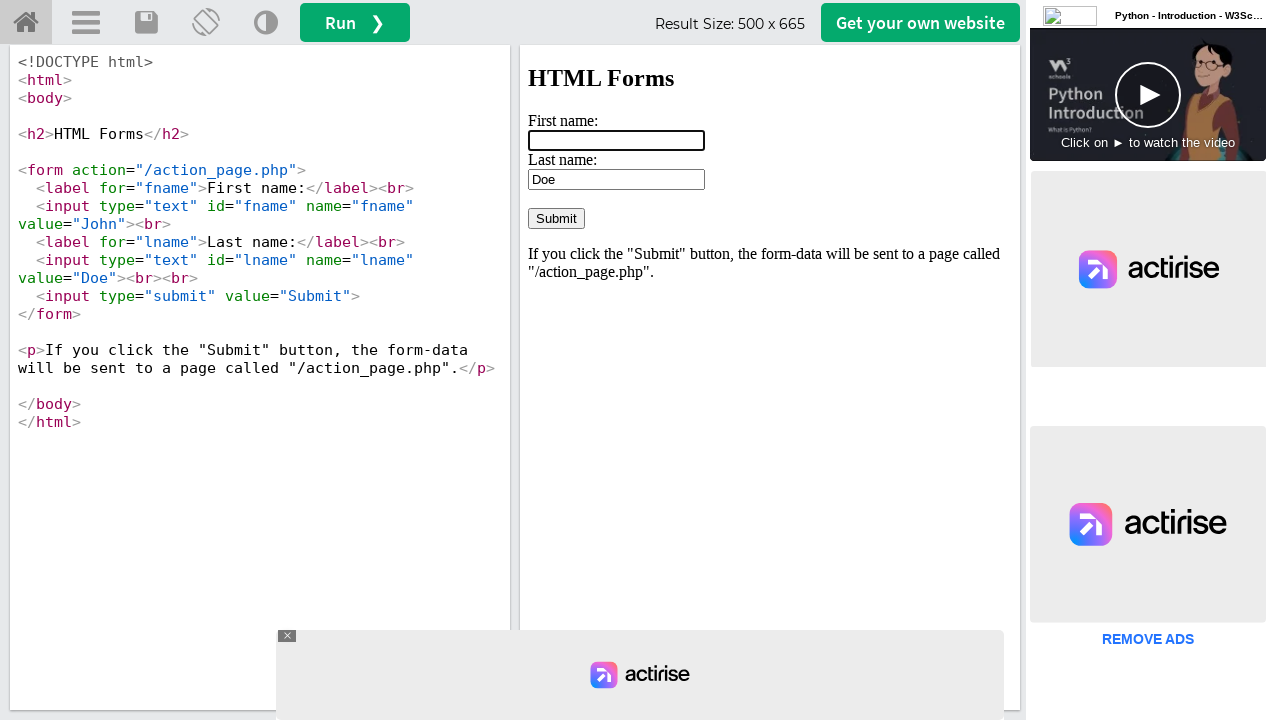

Filled first name field with 'Itachi' on #fname
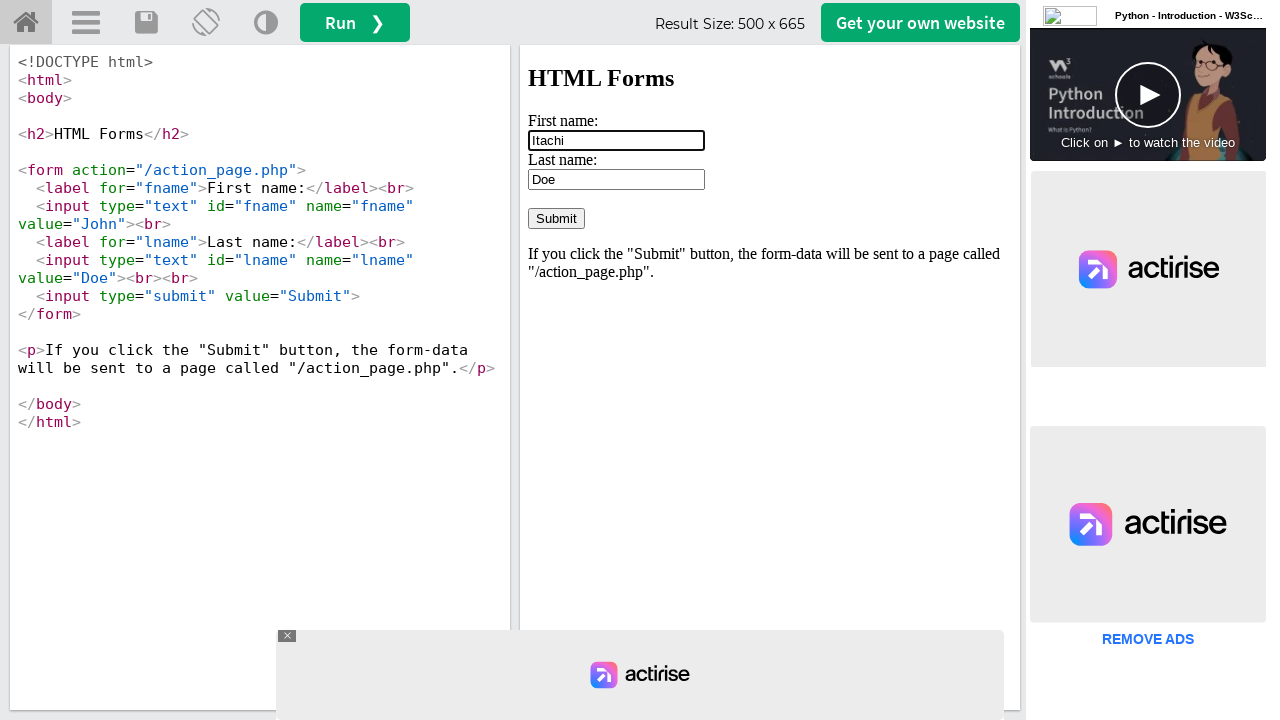

Cleared last name field on #lname
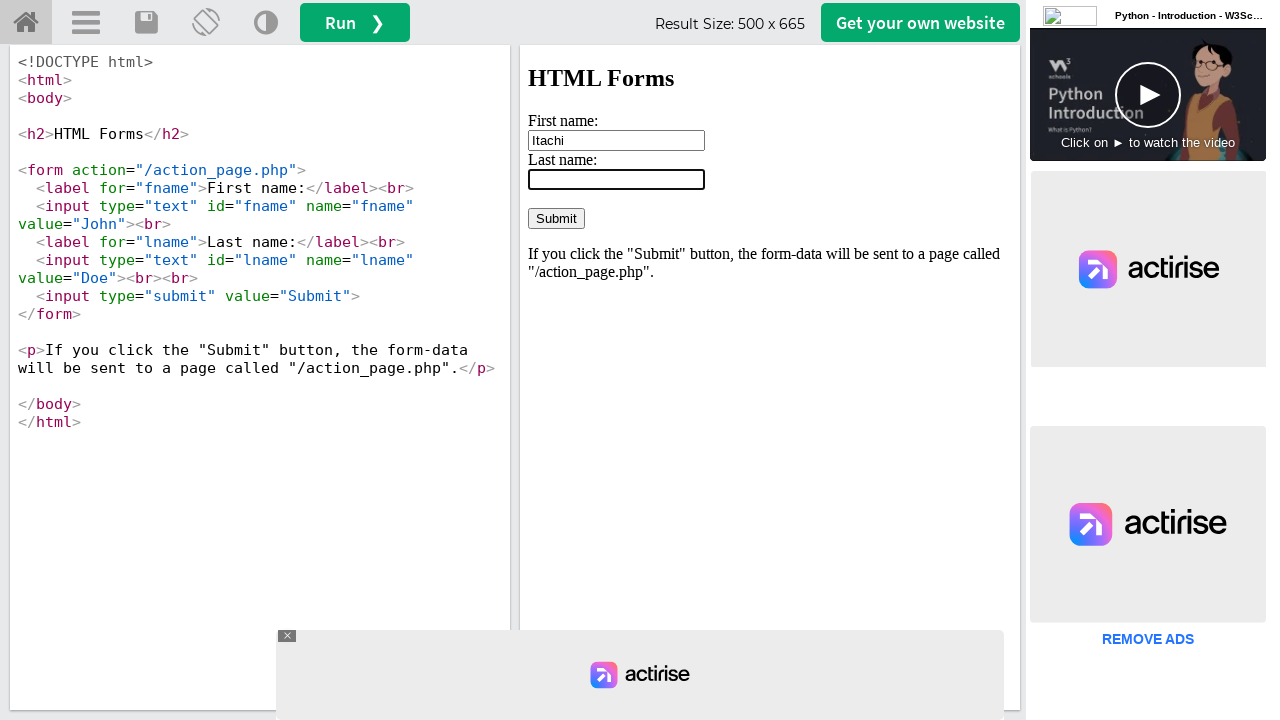

Filled last name field with 'Uchiha' on #lname
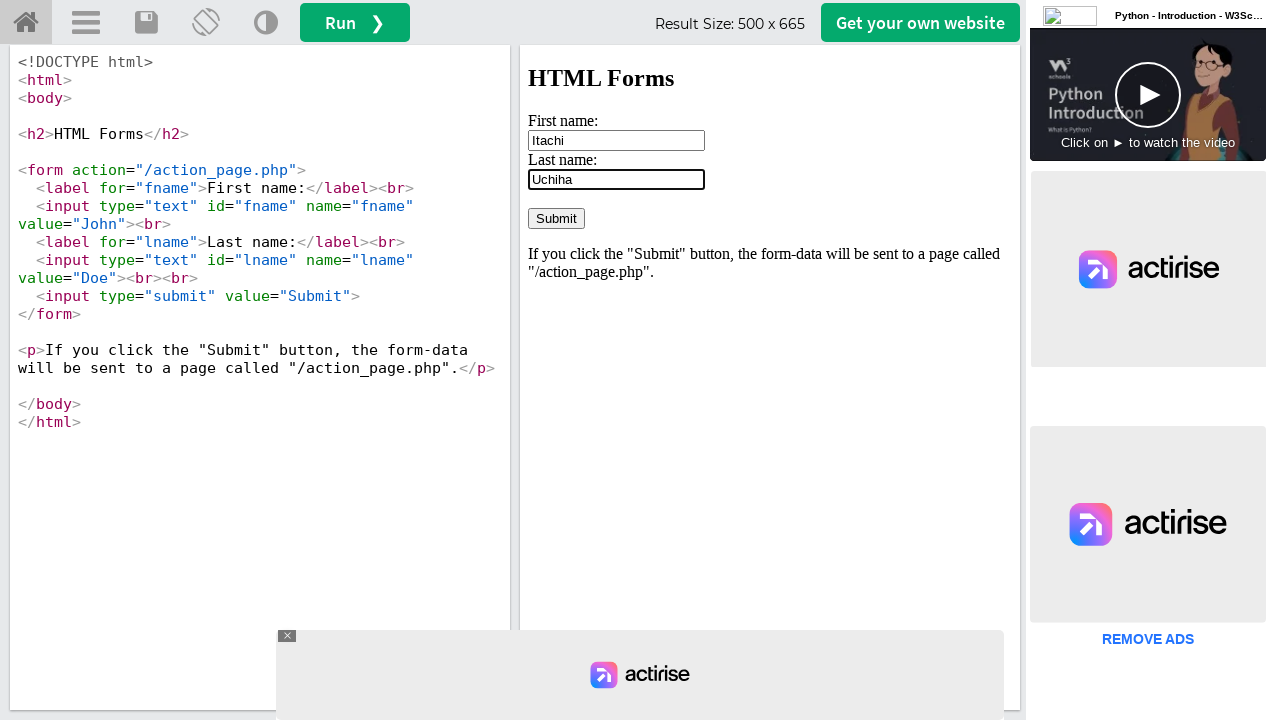

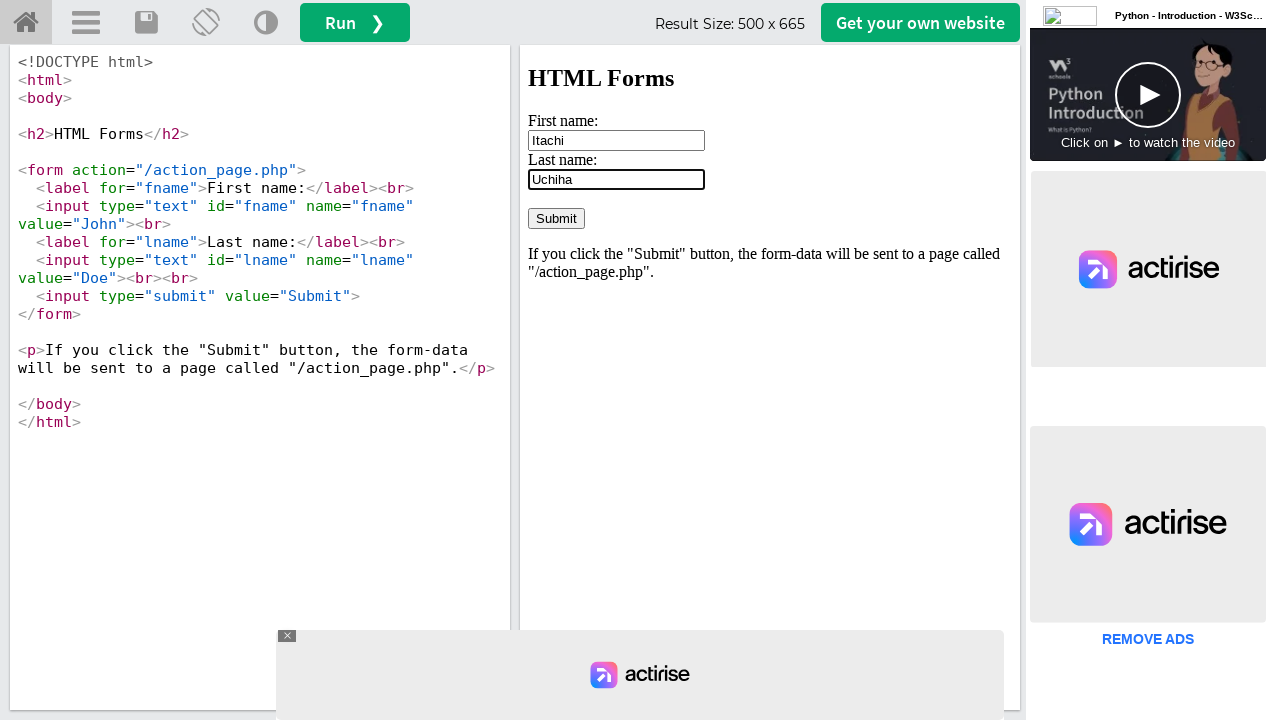